Tests the passenger selection dropdown on SpiceJet website by clicking to open the dropdown and incrementing the adult passenger count multiple times

Starting URL: https://spicejet.com

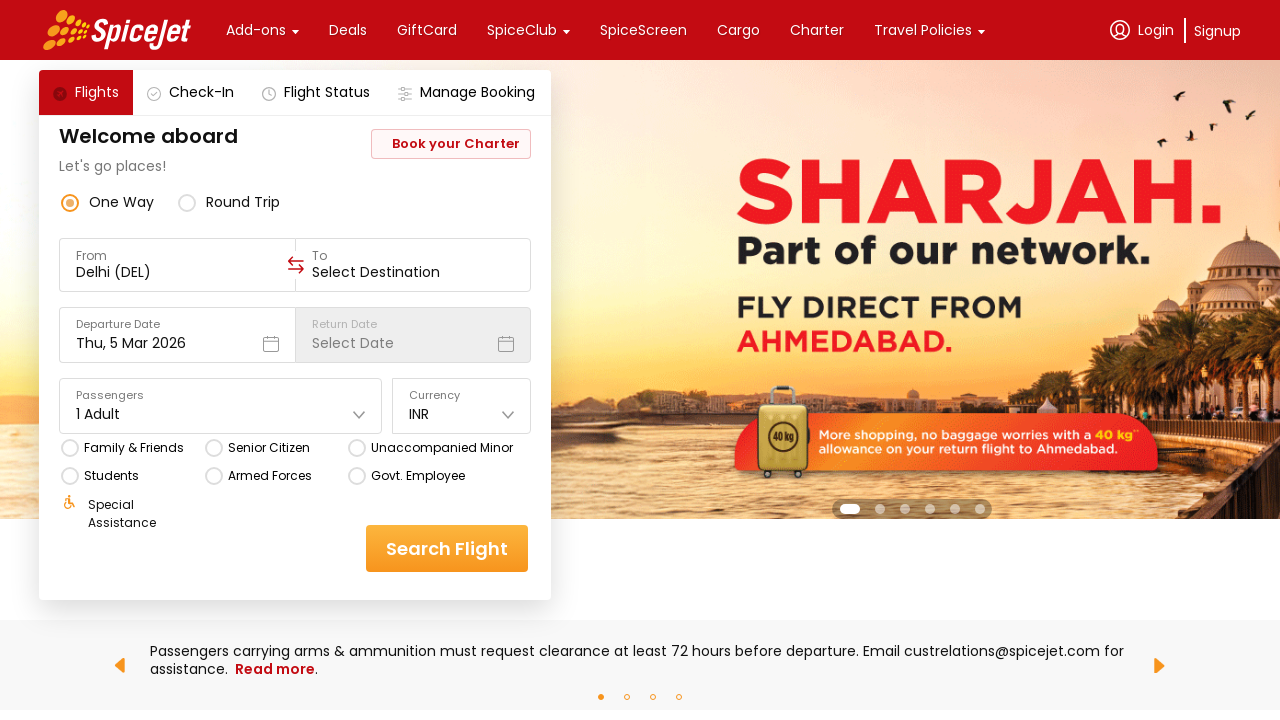

Clicked on Passengers dropdown to open it at (221, 406) on xpath=//div[text()='Passengers']/parent::div
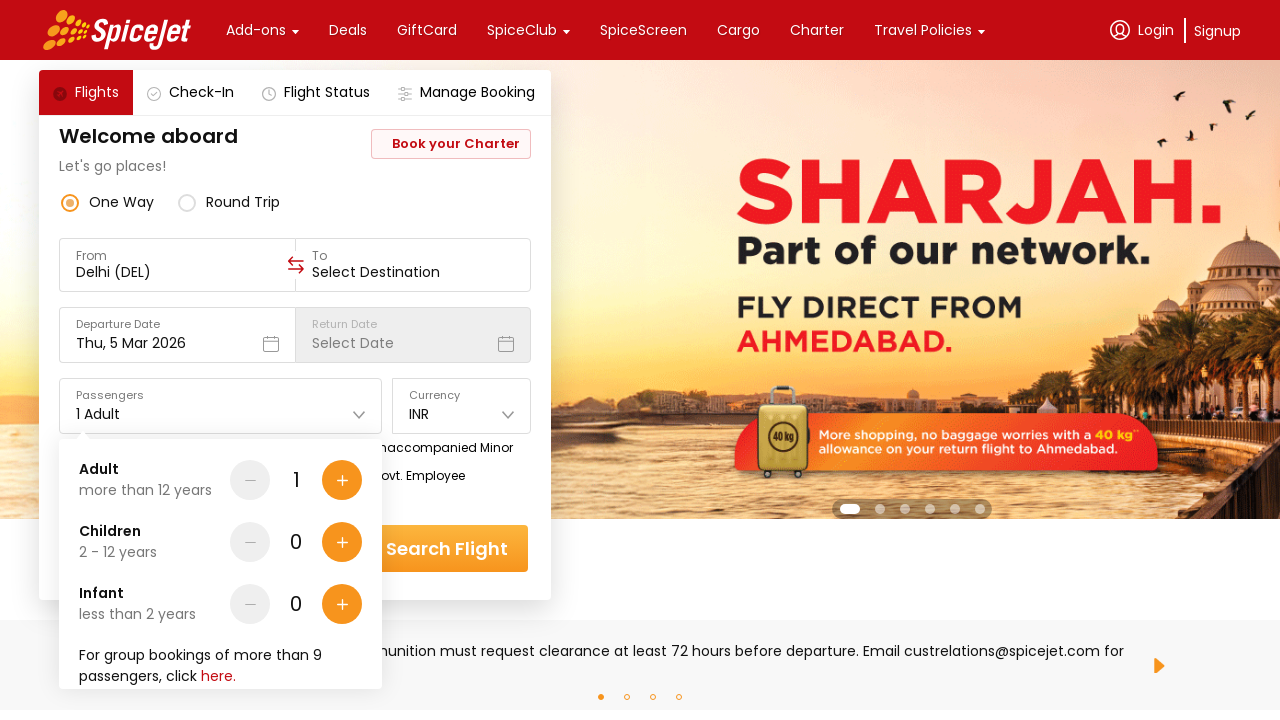

Incremented adult passenger count at (342, 480) on xpath=//div[text()='Adult']/parent::div/following-sibling::div/div[3]
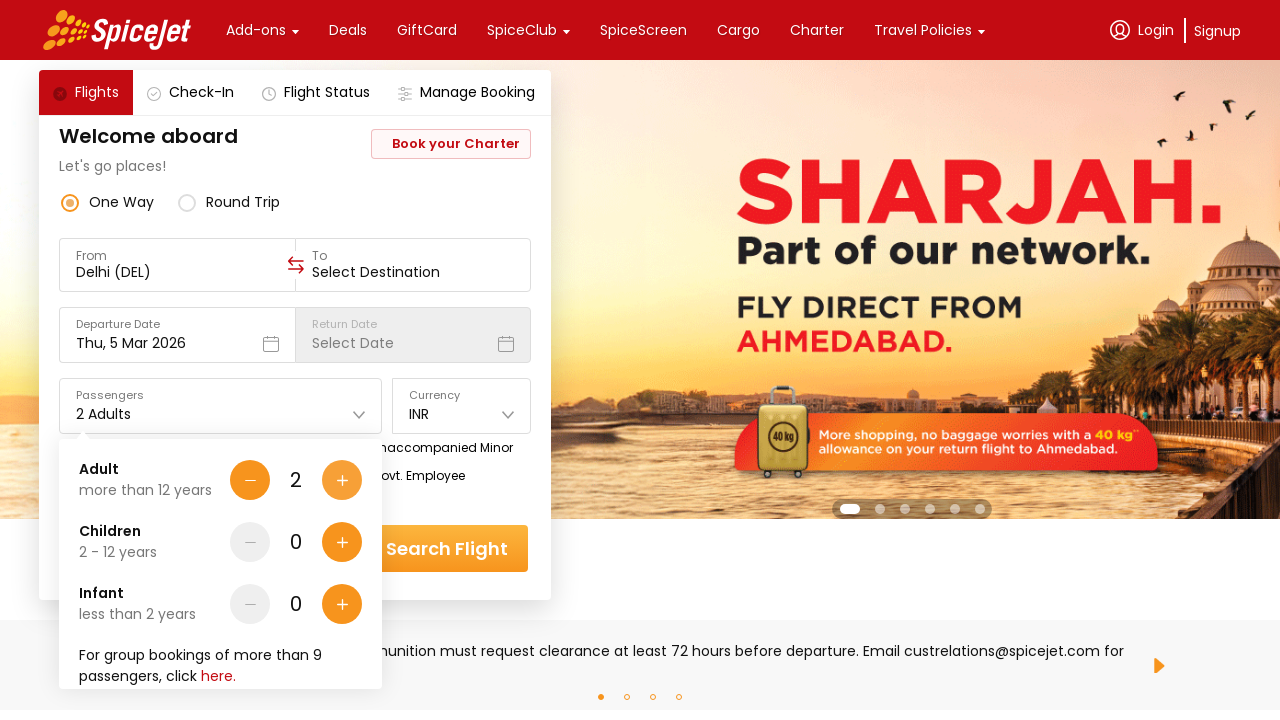

Incremented adult passenger count at (342, 480) on xpath=//div[text()='Adult']/parent::div/following-sibling::div/div[3]
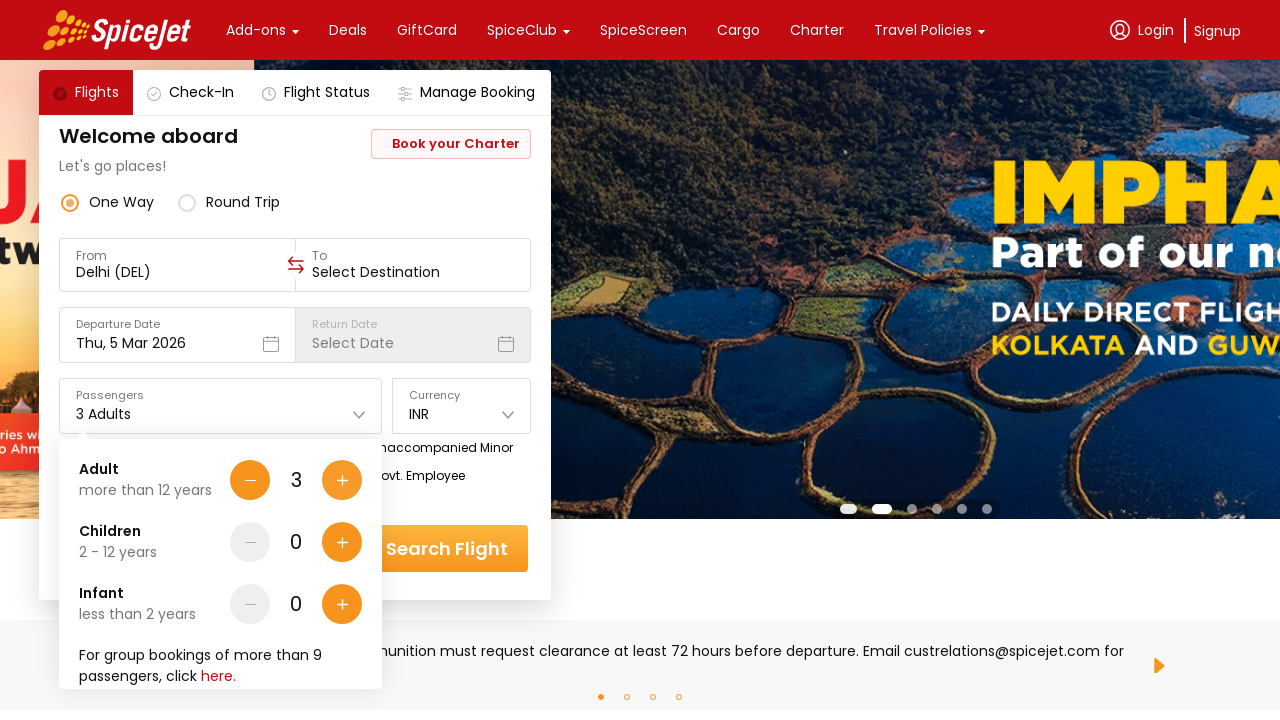

Incremented adult passenger count at (342, 480) on xpath=//div[text()='Adult']/parent::div/following-sibling::div/div[3]
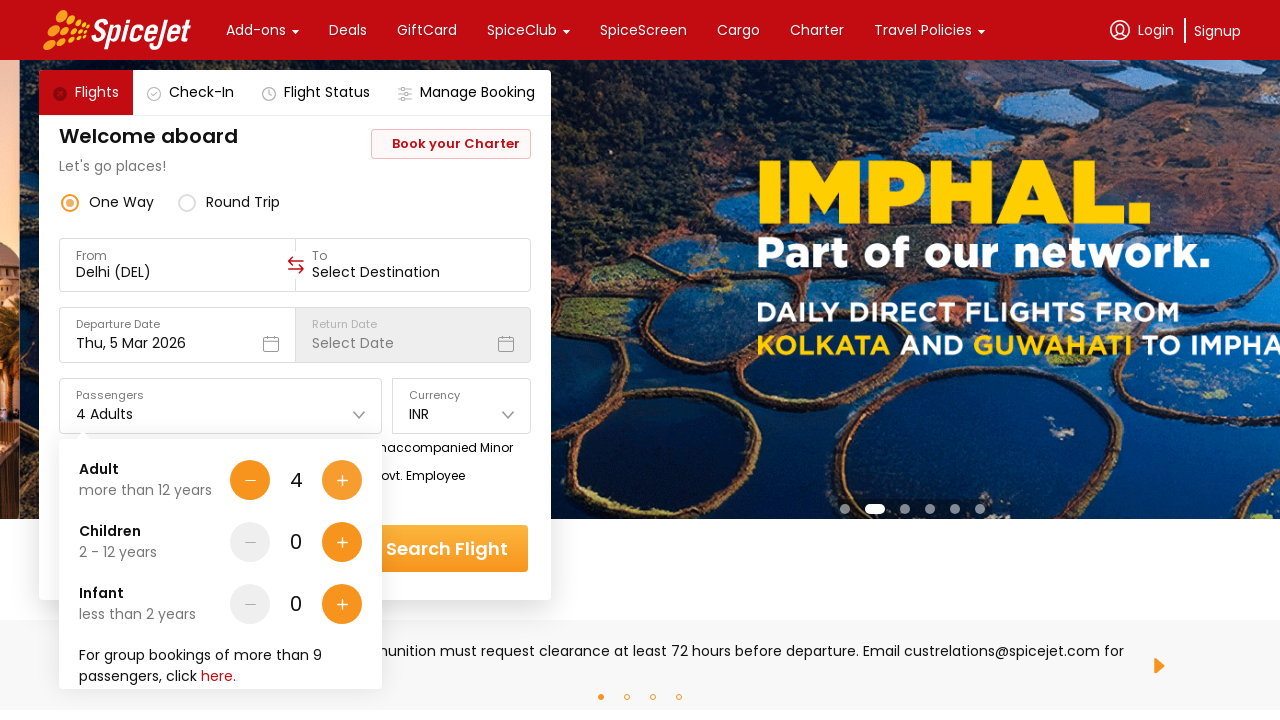

Incremented adult passenger count at (342, 480) on xpath=//div[text()='Adult']/parent::div/following-sibling::div/div[3]
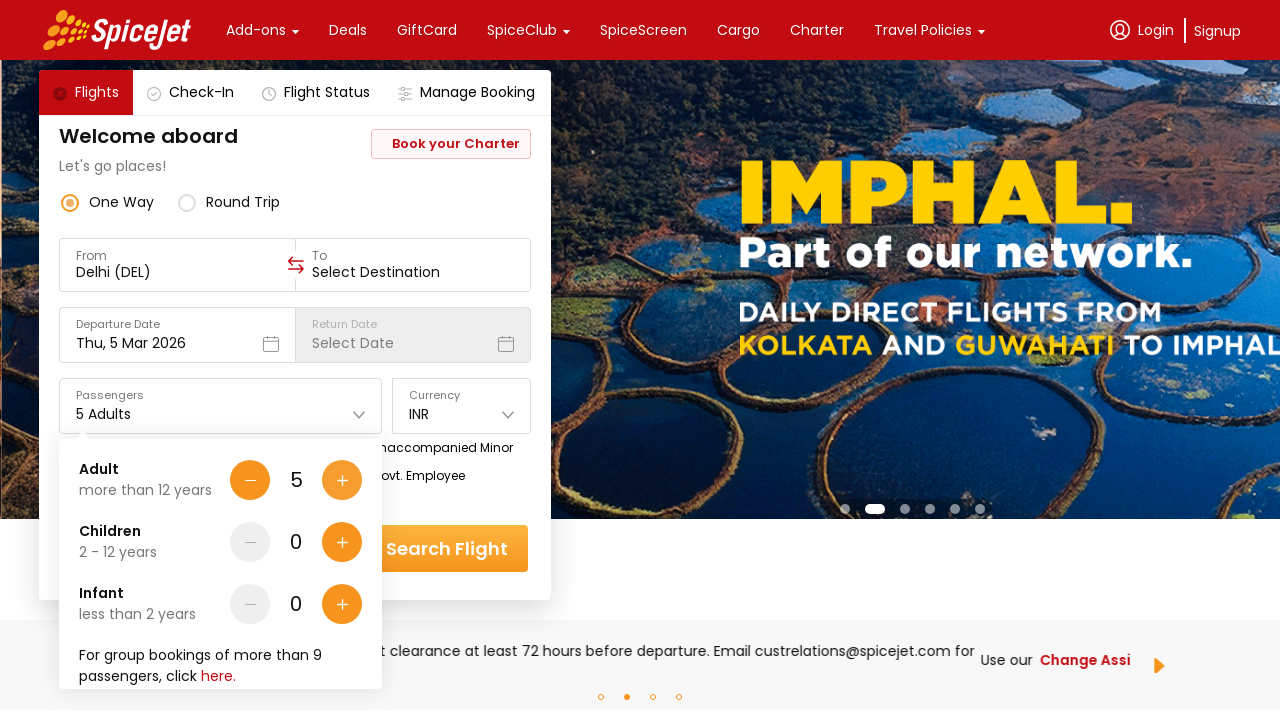

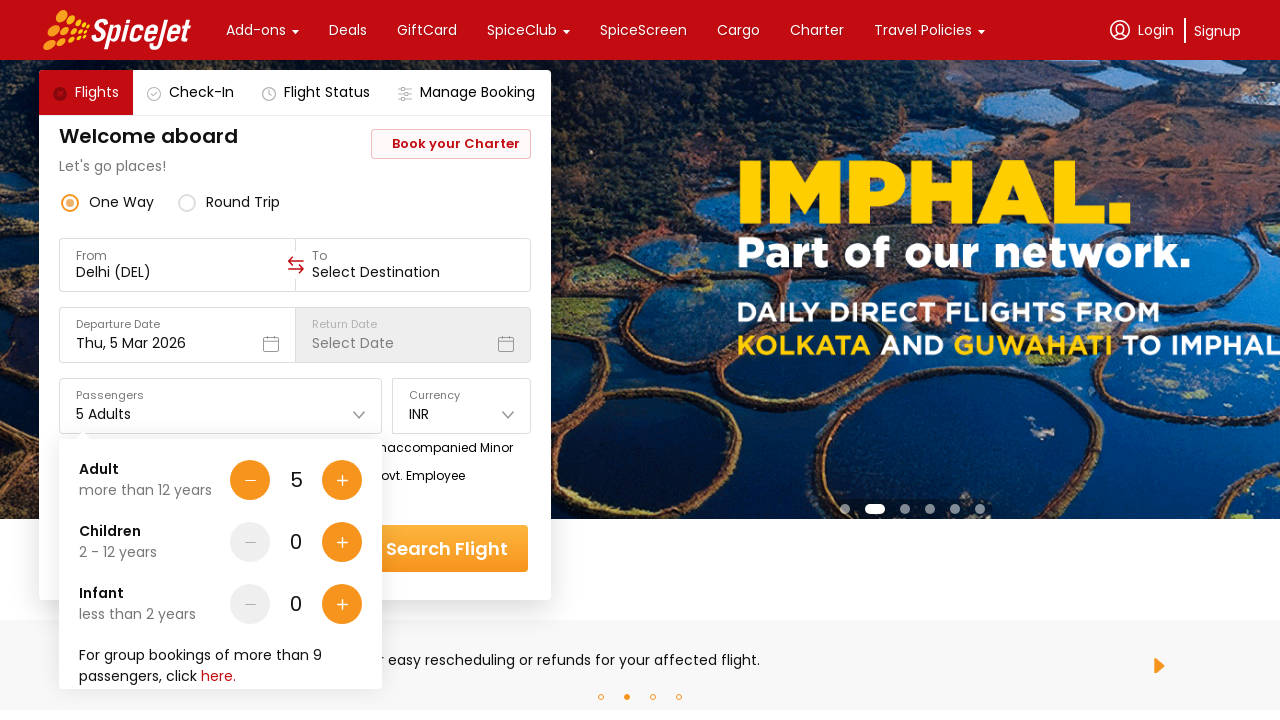